Navigates to an anime page on MyAnimeList and verifies that review elements are displayed on the page.

Starting URL: https://myanimelist.net/anime/21

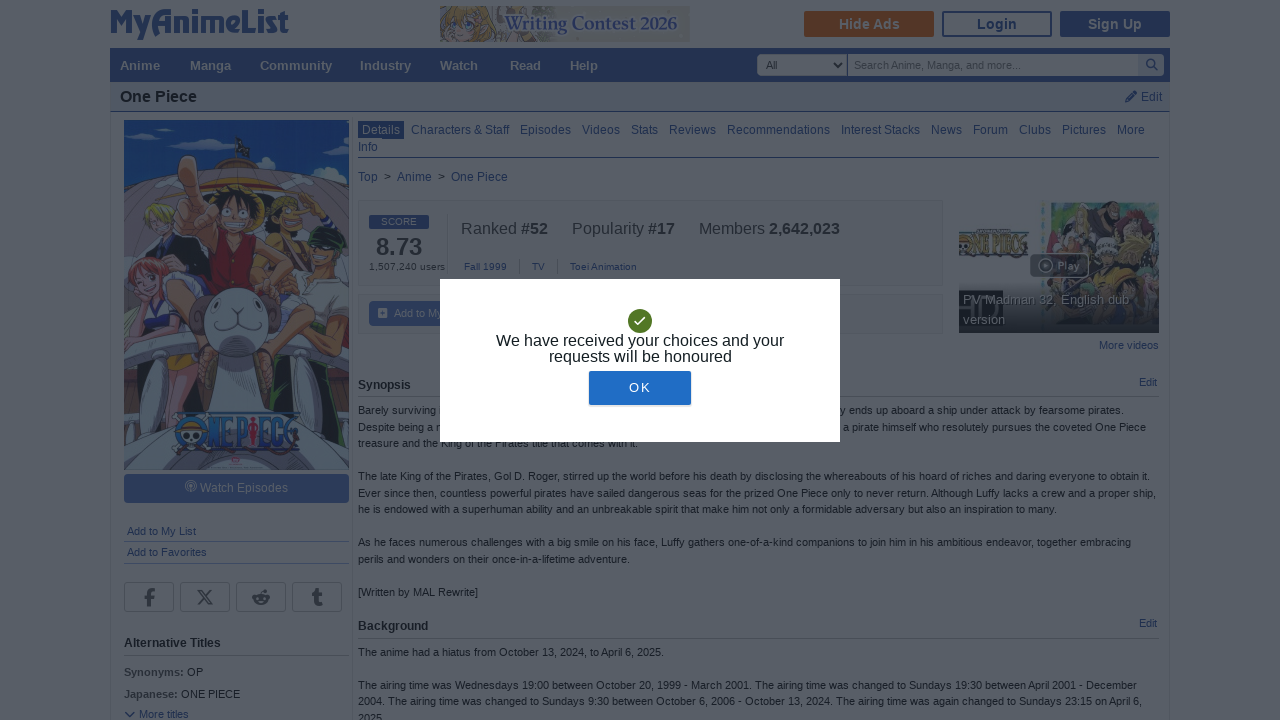

Navigated to MyAnimeList anime page (ID: 21)
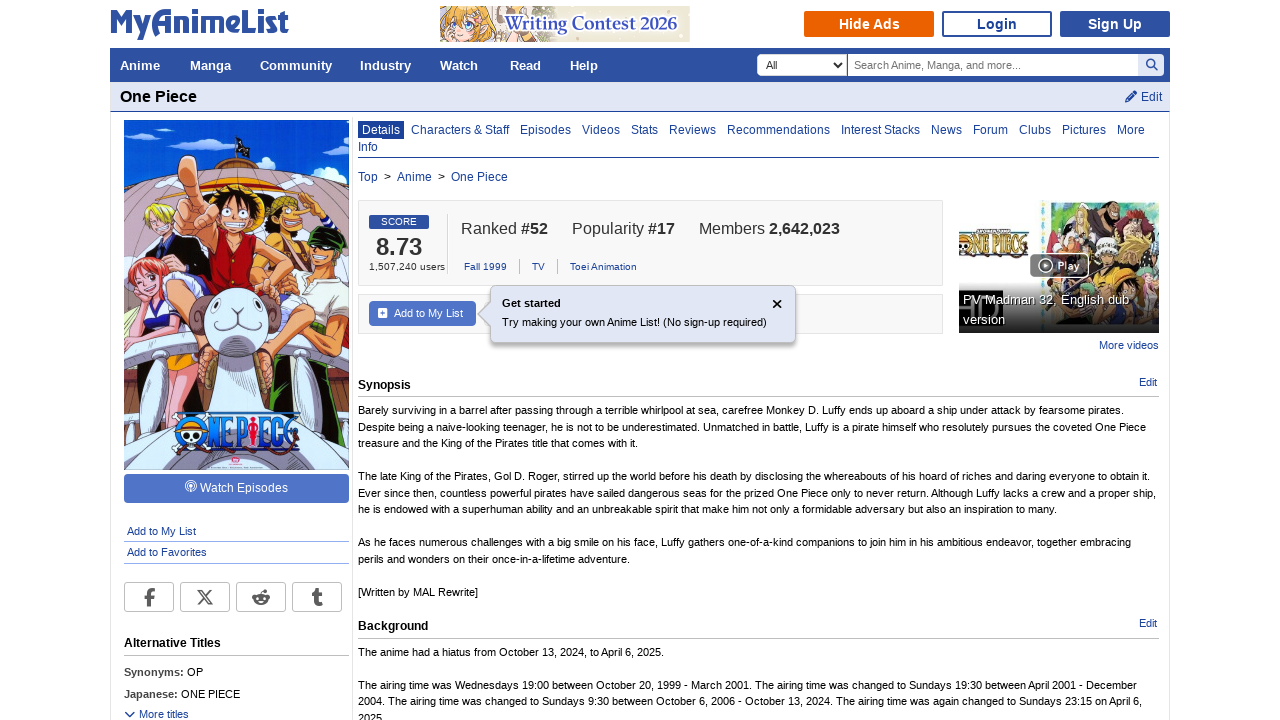

Waited for review elements to load on the page
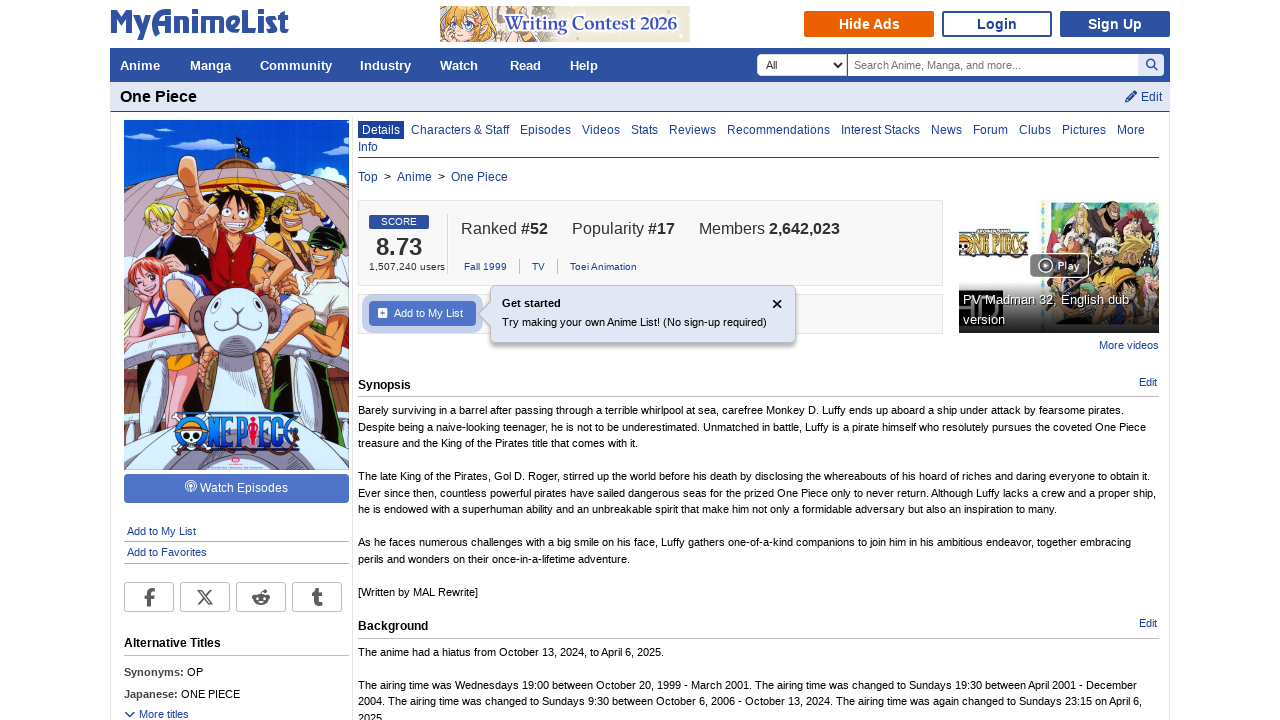

Verified that review elements are displayed on the page
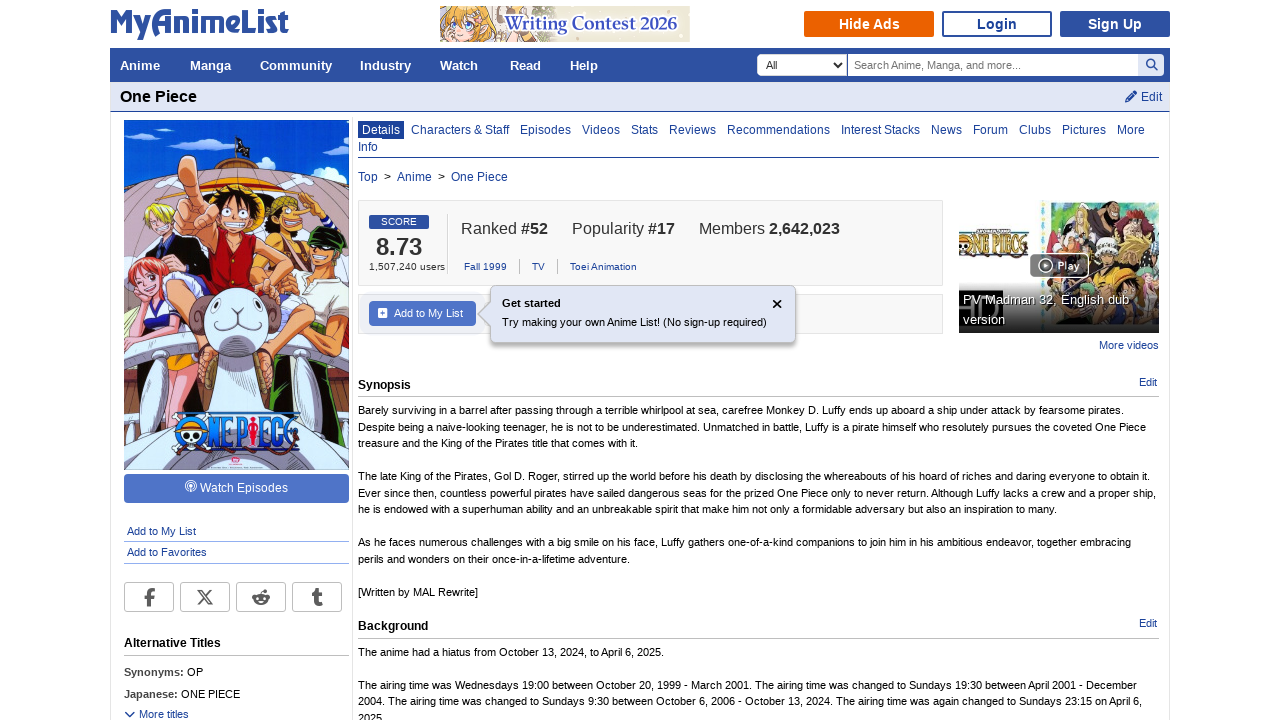

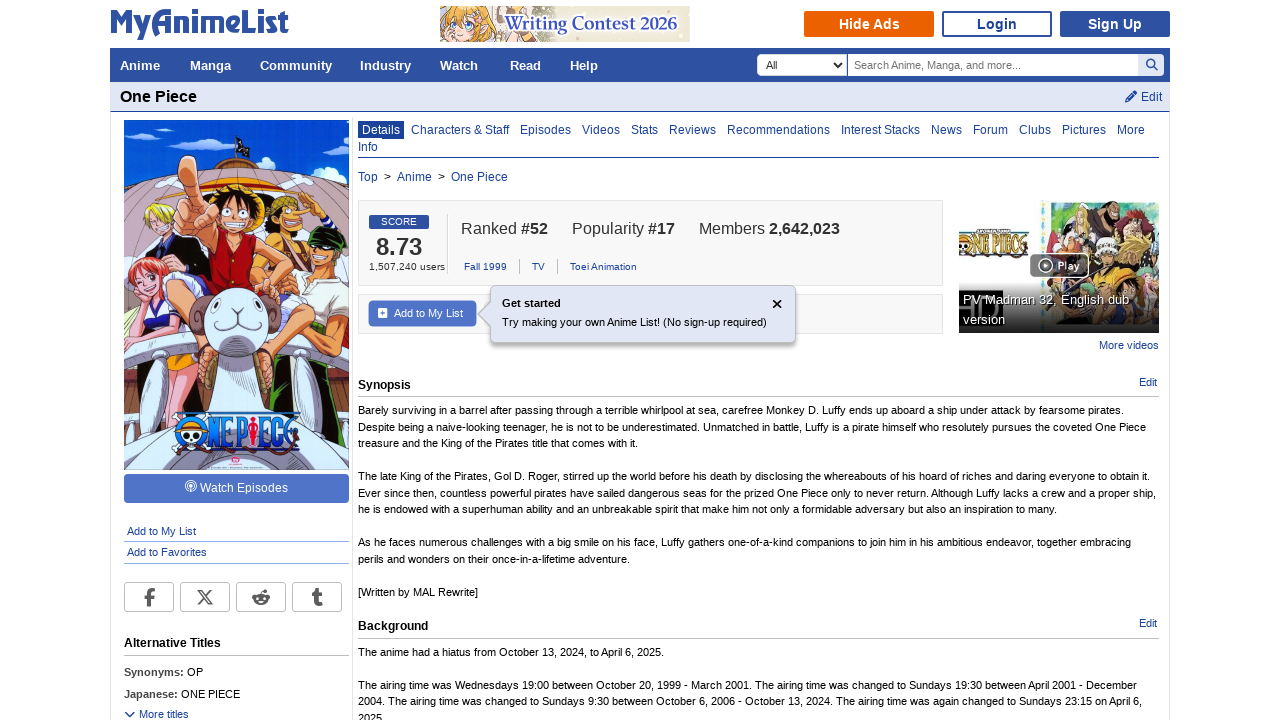